Tests single window handling by first clicking a tab to switch context, then clicking a button that opens a new window, interacting with the navbar dropdown and navigating to the about page in the new window before closing it.

Starting URL: https://demo.automationtesting.in/Windows.html

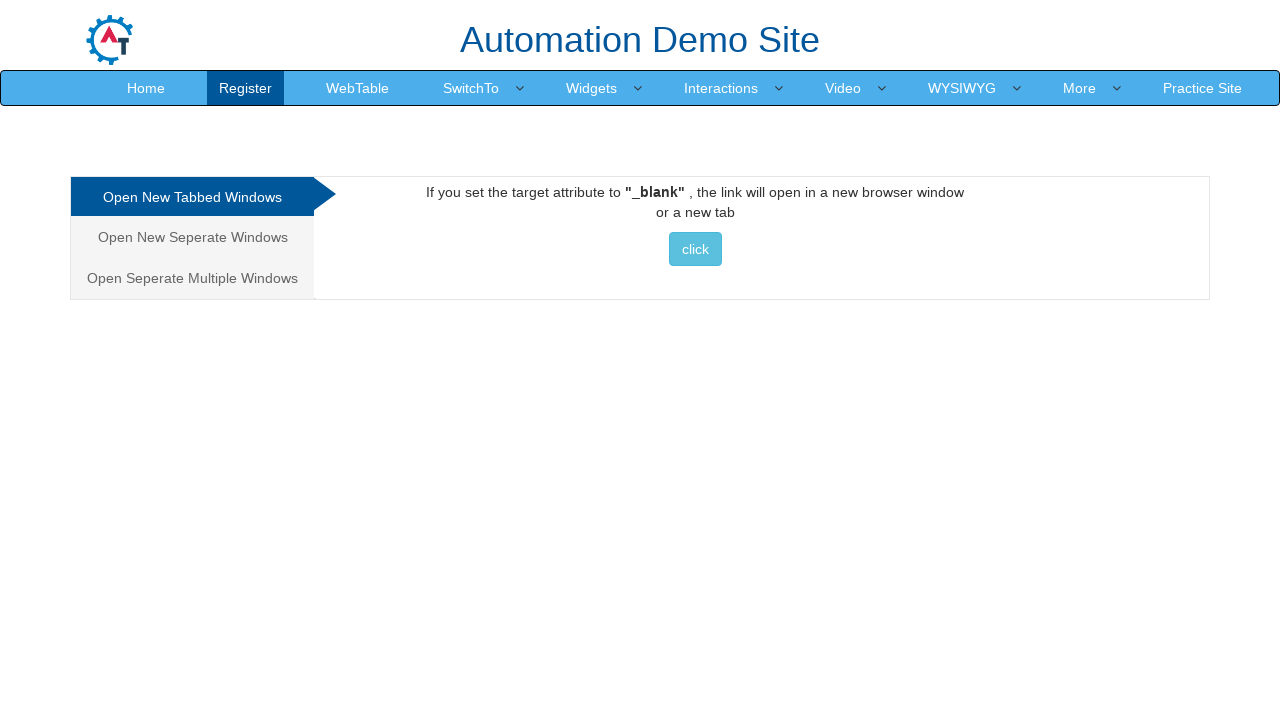

Clicked on the Separate tab to switch context at (192, 237) on .analystic[href="#Seperate"]
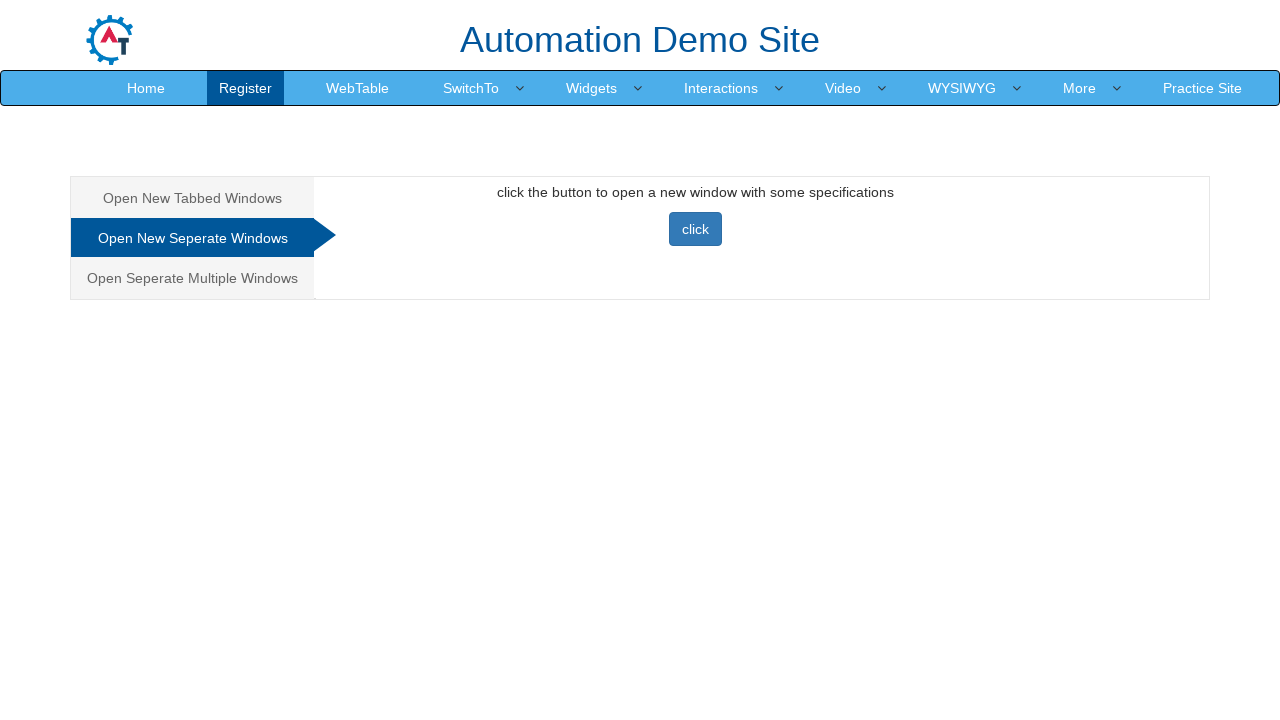

Clicked button to open new window at (695, 229) on button[onclick="newwindow()"]
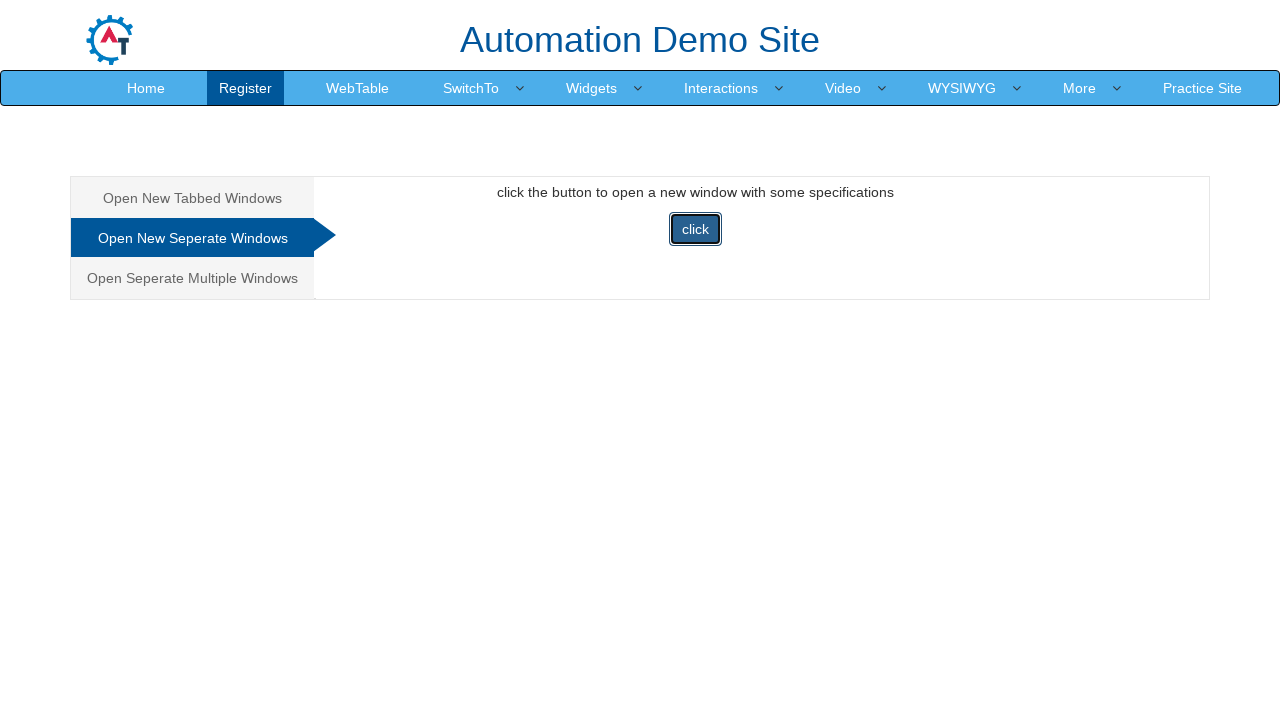

New window loaded and ready
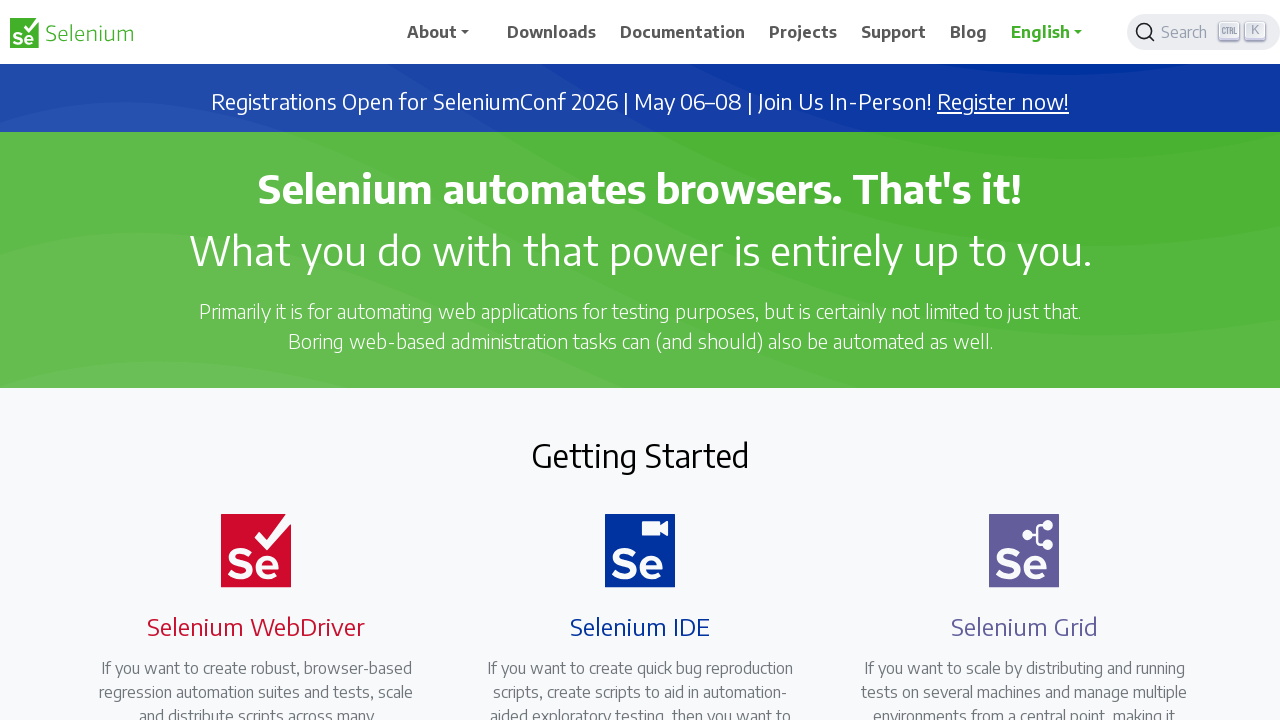

Clicked navbar dropdown in new window at (445, 32) on #navbarDropdown
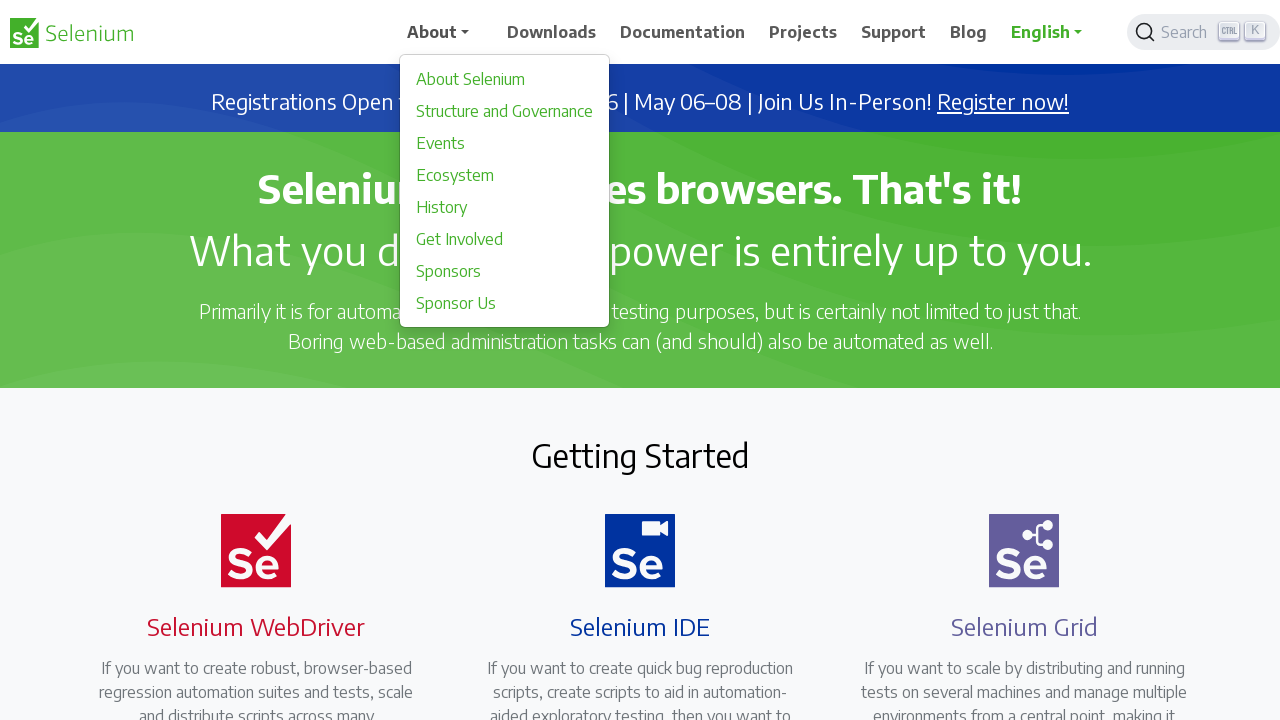

Clicked link to navigate to about page at (505, 79) on a[href="/about"]
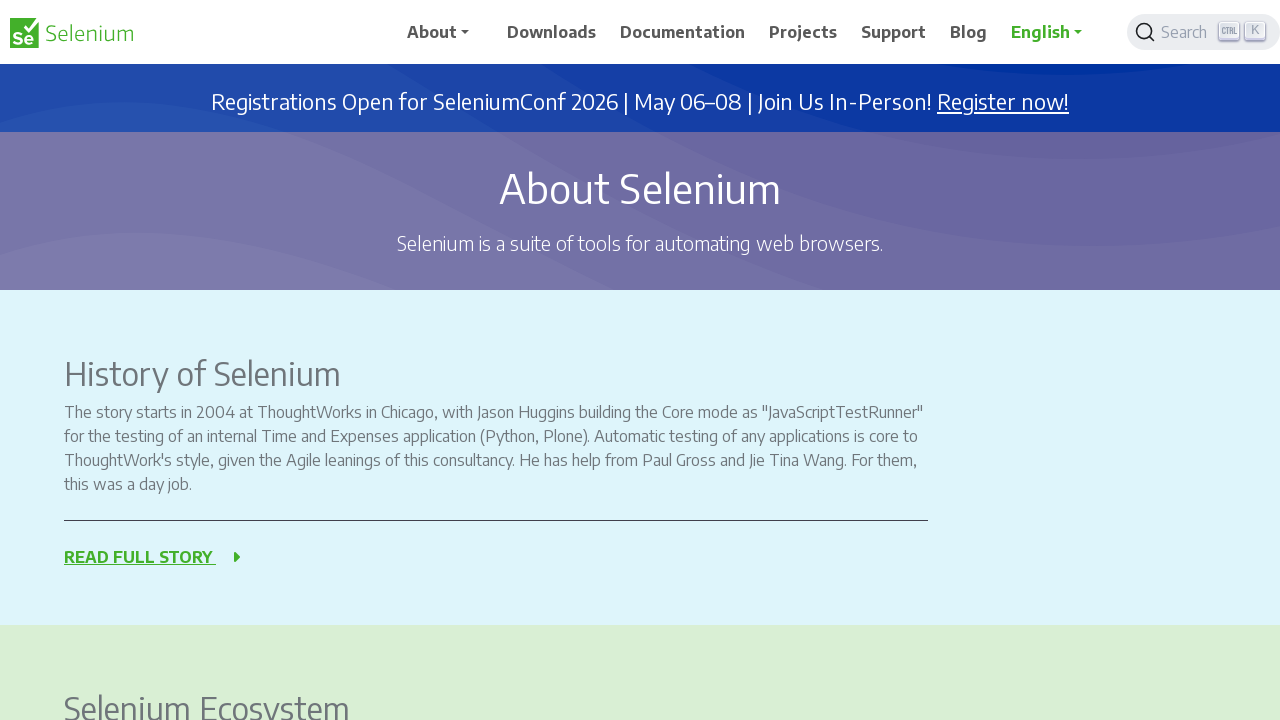

Closed the new window
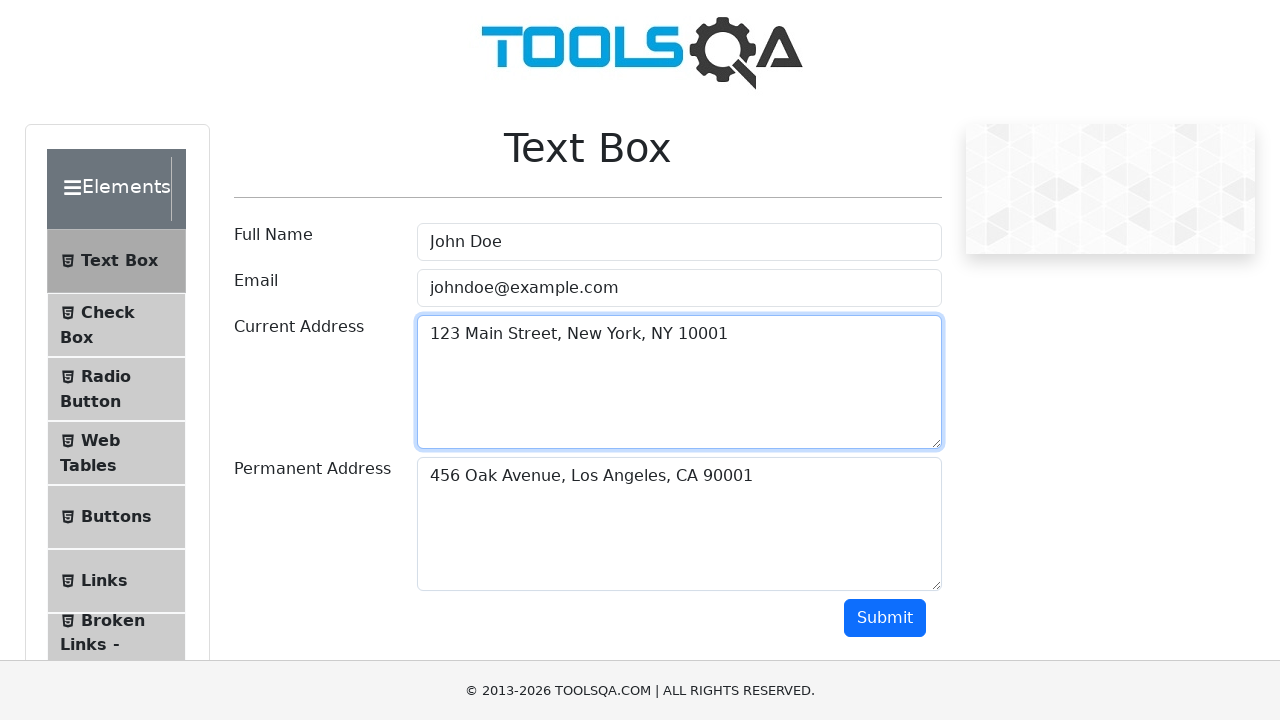

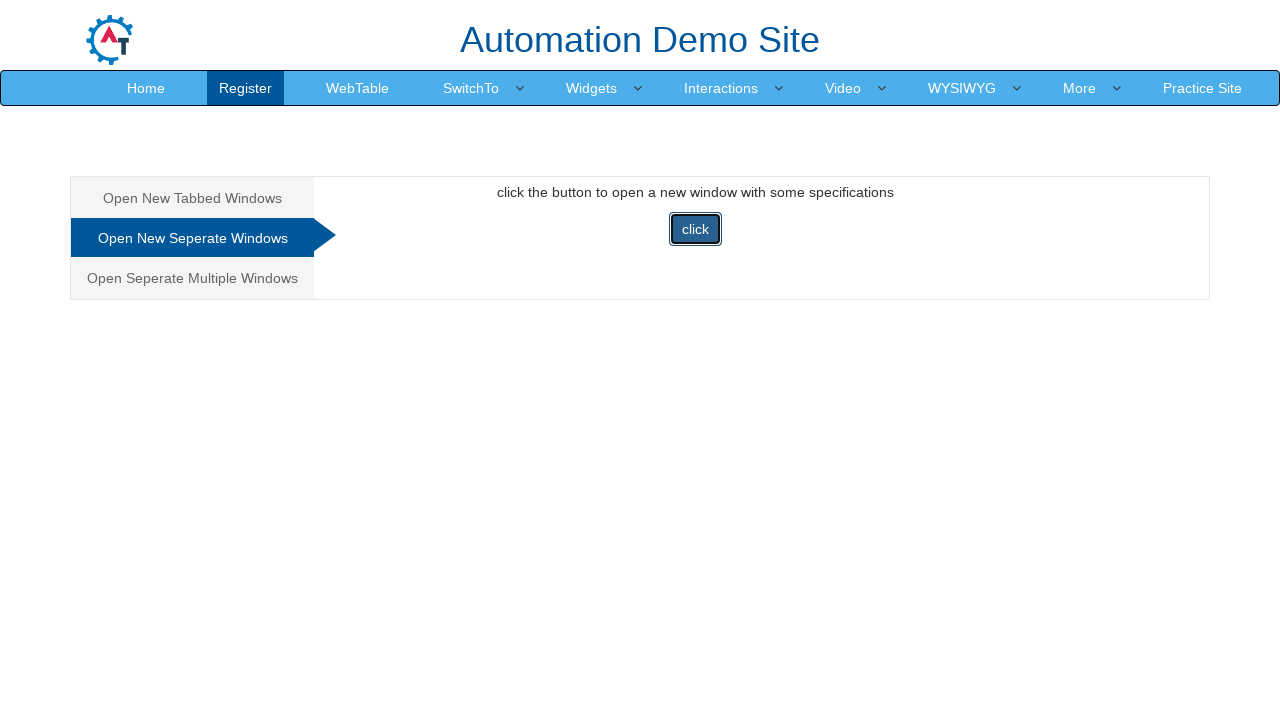